Tests alert popup handling by triggering a prompt alert, entering text, and dismissing it

Starting URL: https://www.leafground.com/alert.xhtml

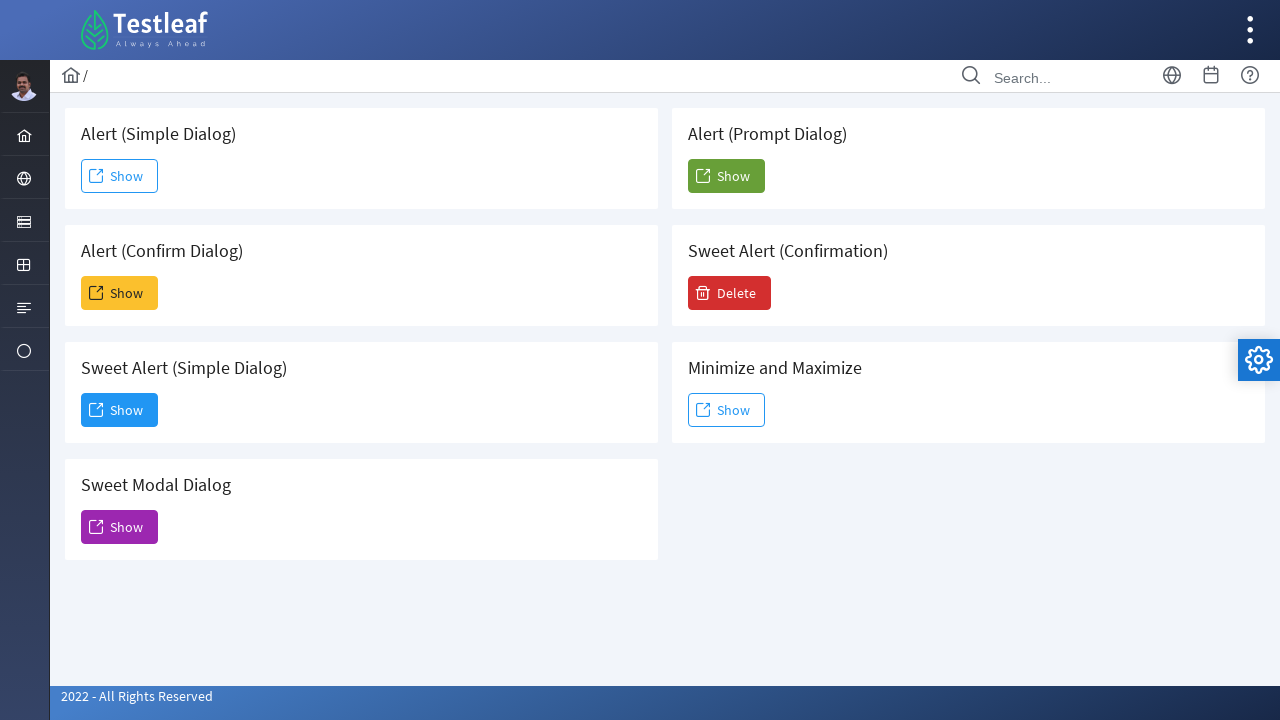

Clicked button to trigger prompt alert at (726, 176) on #j_idt88\:j_idt104
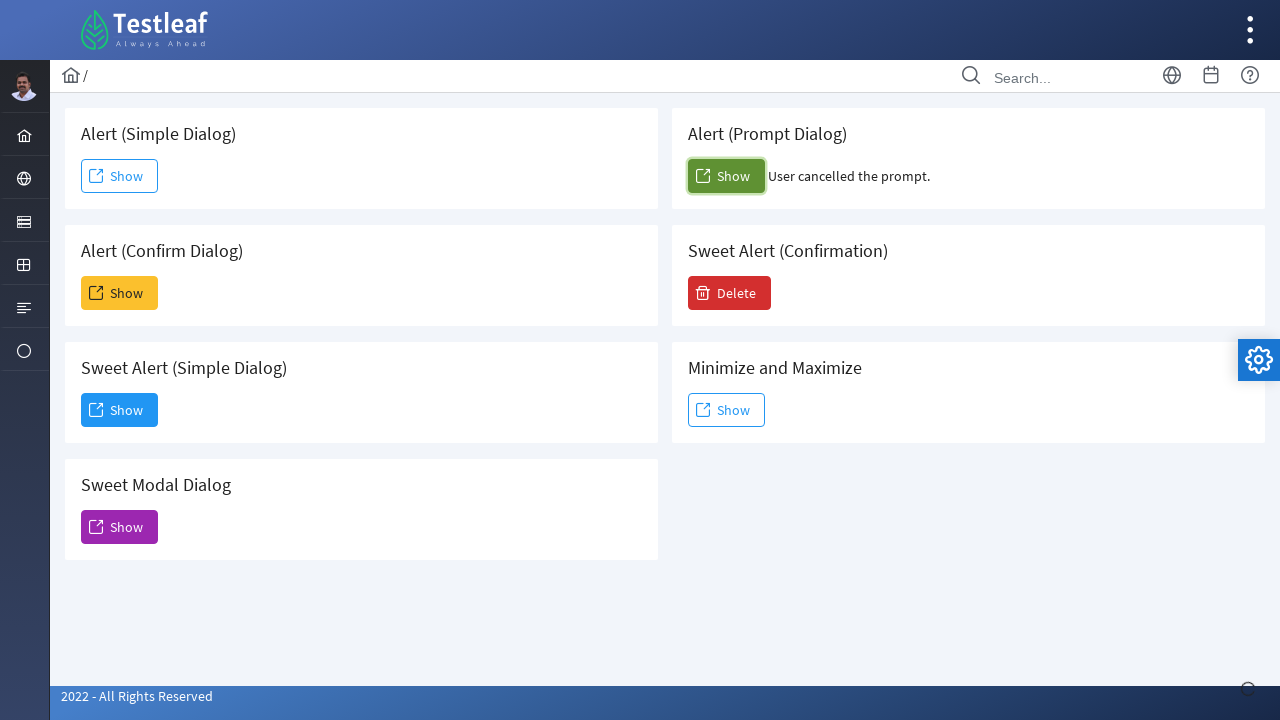

Set up dialog handler to dismiss alerts
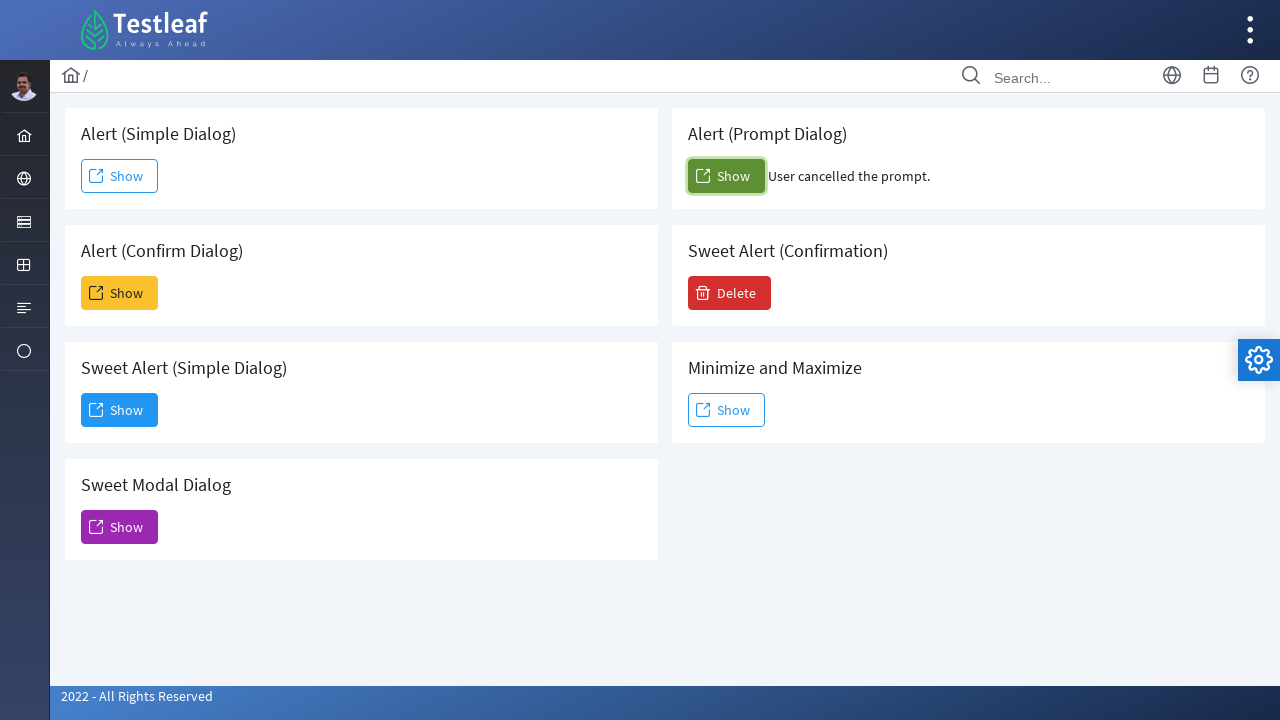

Clicked button again to trigger alert and test dismiss handler at (726, 176) on #j_idt88\:j_idt104
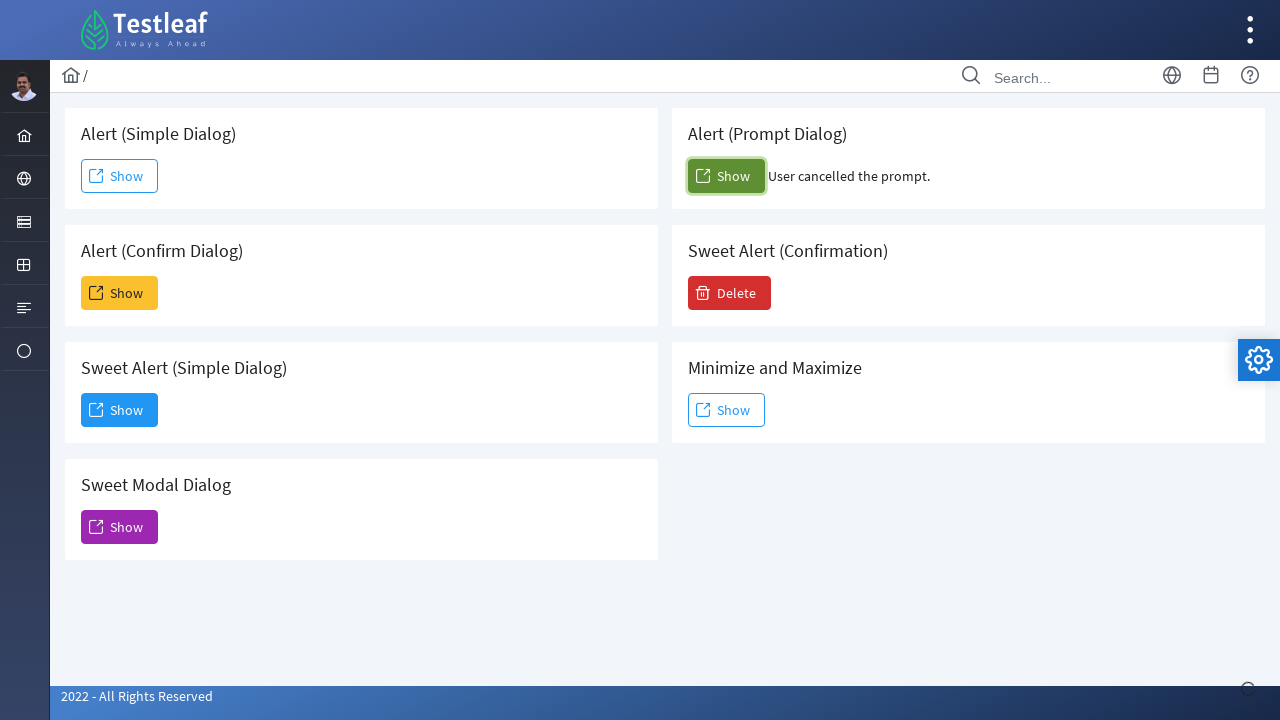

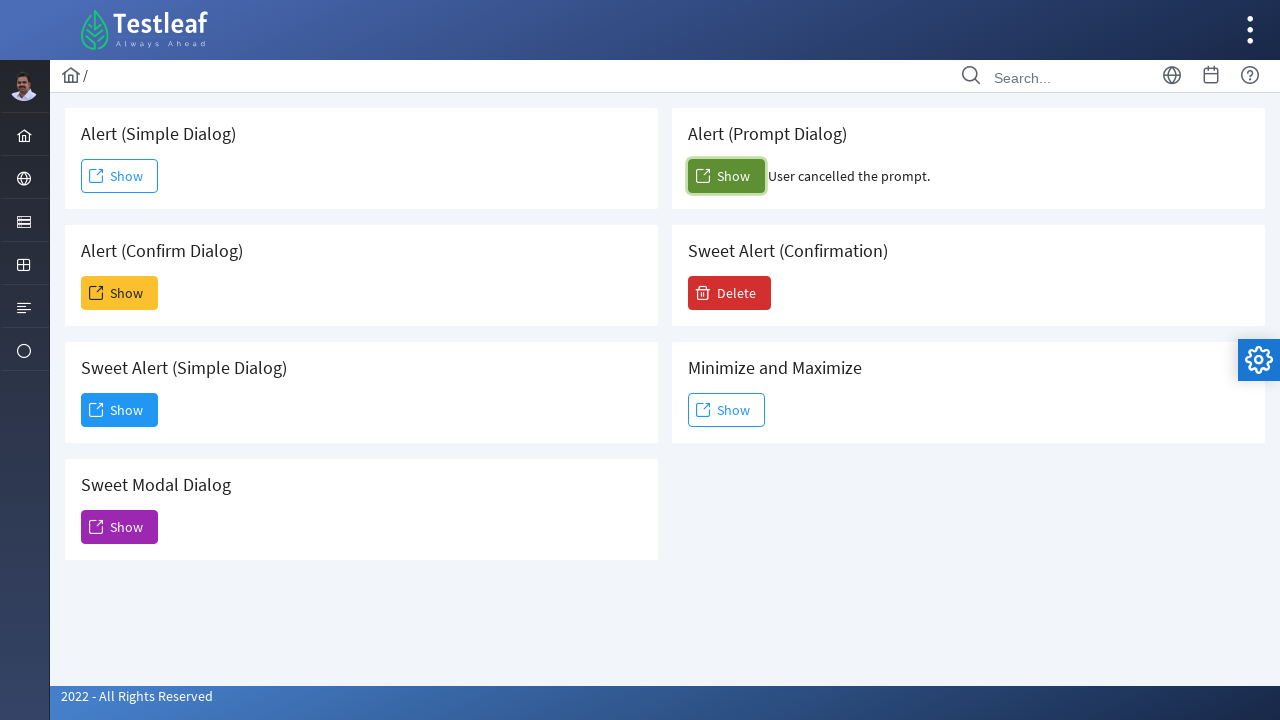